Launches the Tesla website and verifies the page loads successfully

Starting URL: https://www.tesla.com/

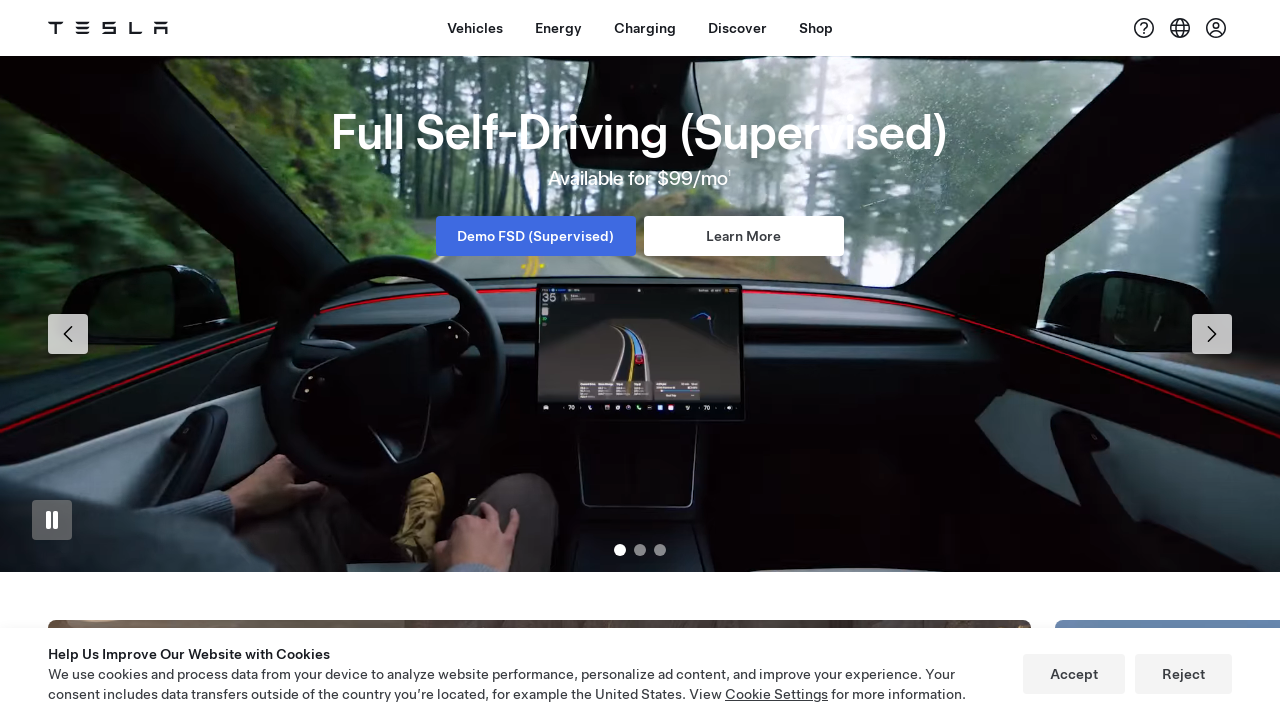

Waited for page DOM to be fully loaded
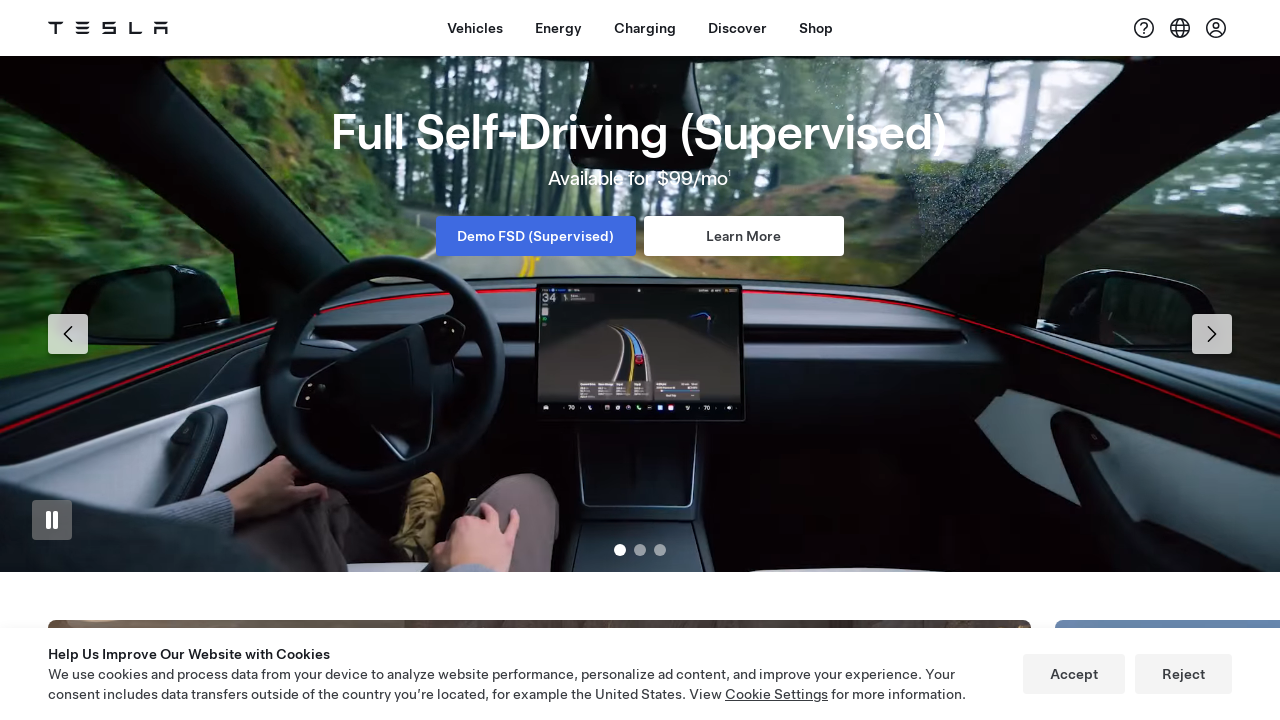

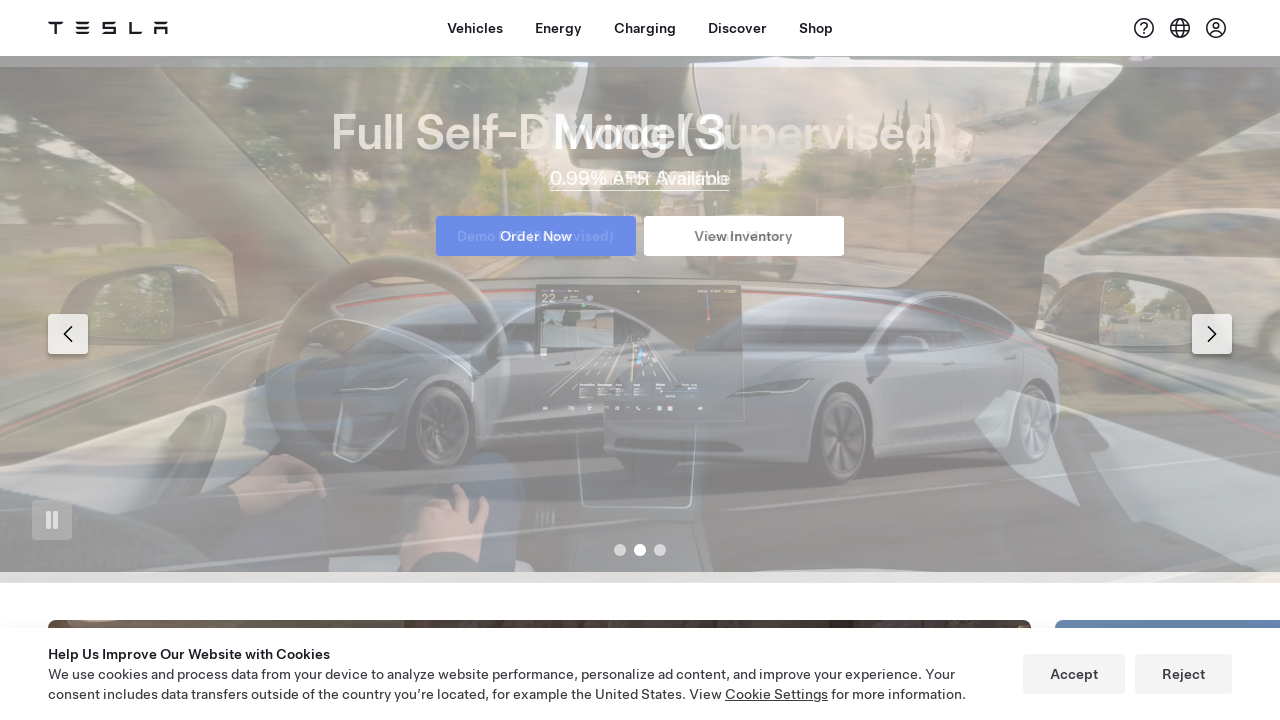